Tests login with invalid credentials and verifies that an error message is displayed indicating username and password do not match

Starting URL: https://www.saucedemo.com/

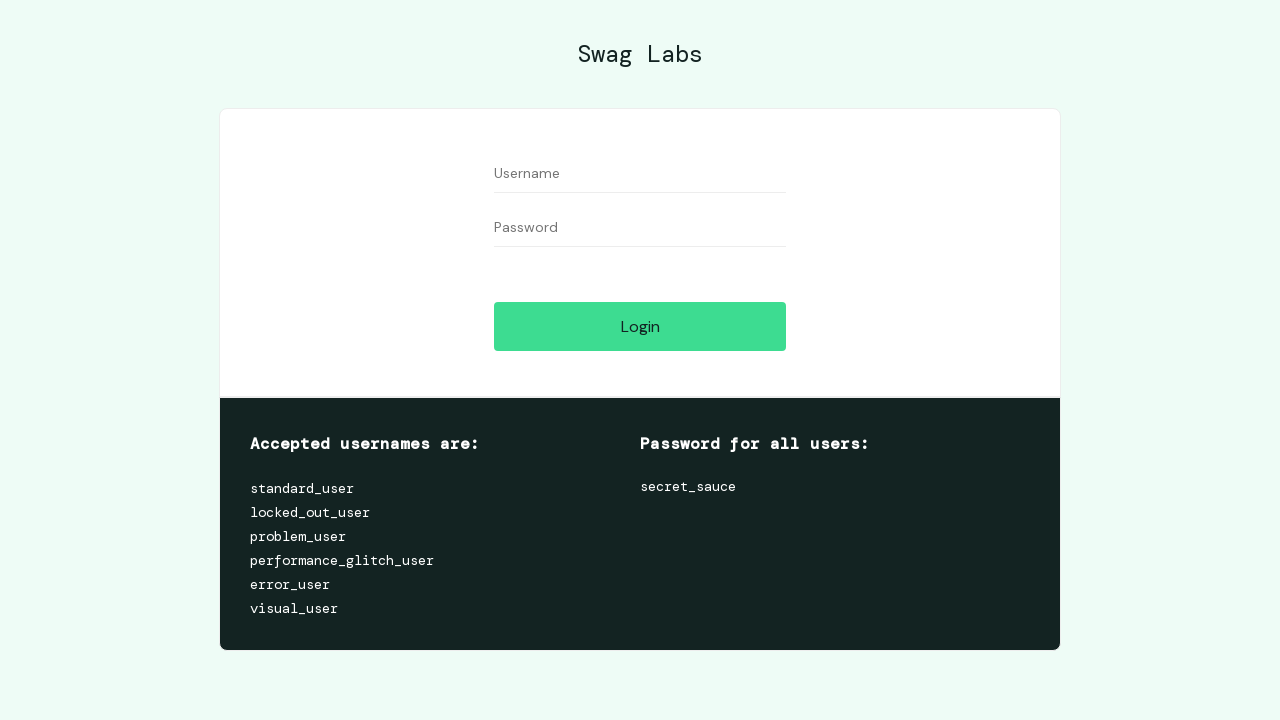

Filled username field with invalid username 'user' on input#user-name
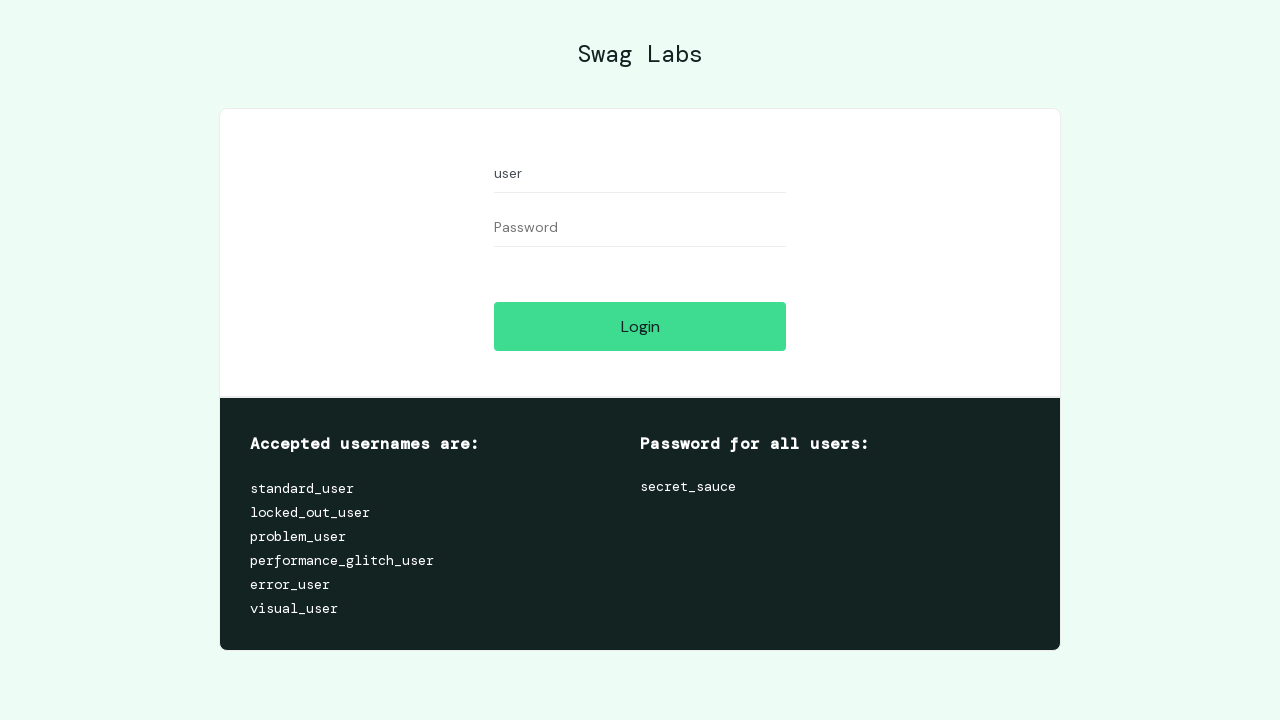

Filled password field with invalid password 'user' on input#password
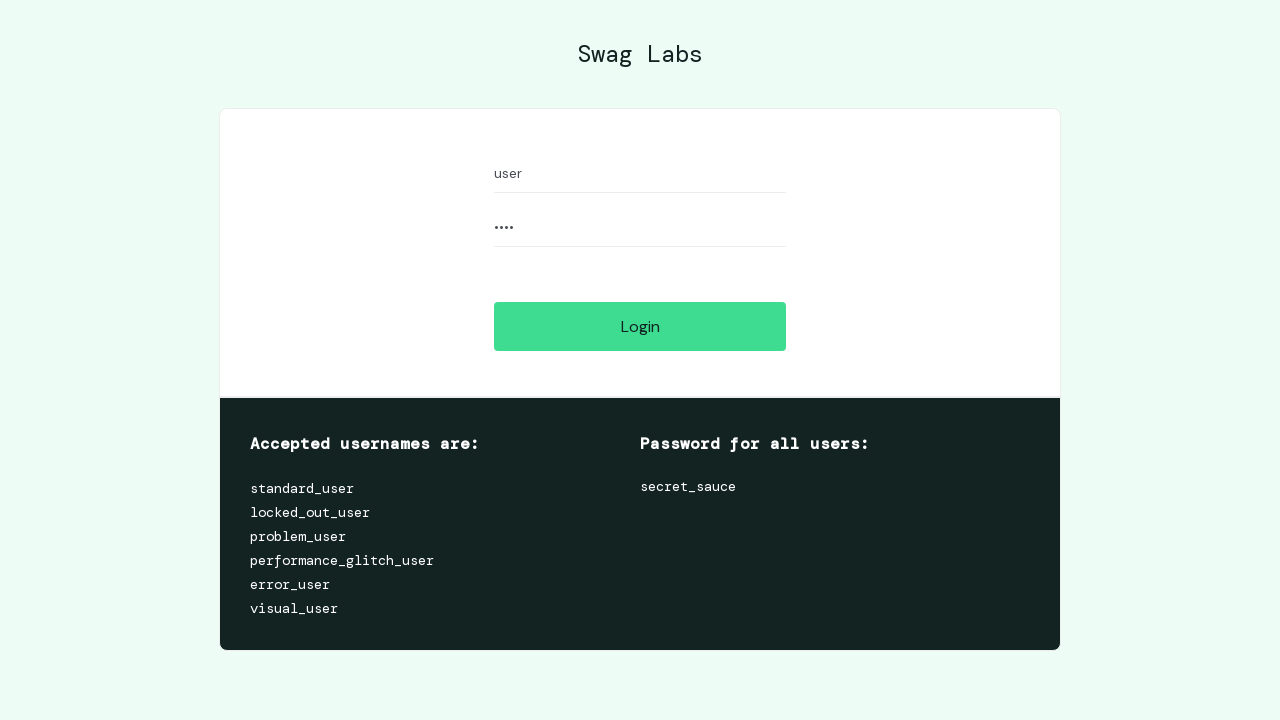

Clicked login button to attempt authentication at (640, 326) on #login-button
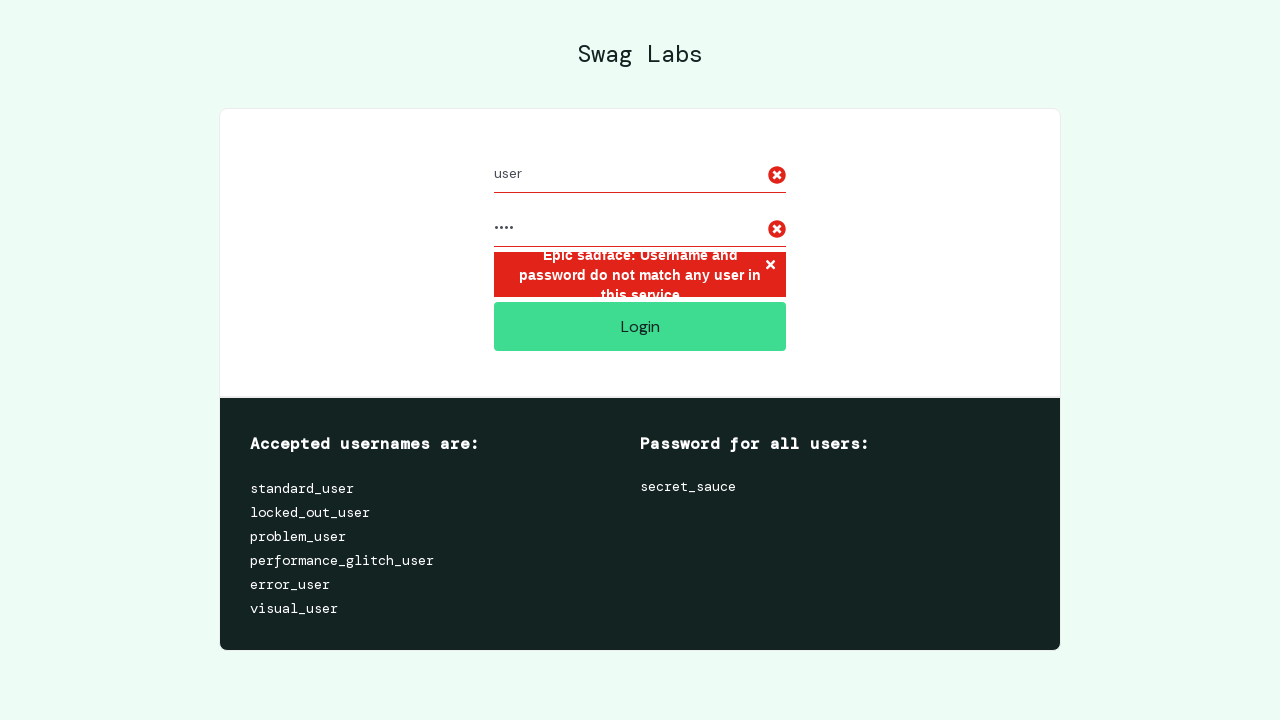

Error message appeared verifying that username and password do not match
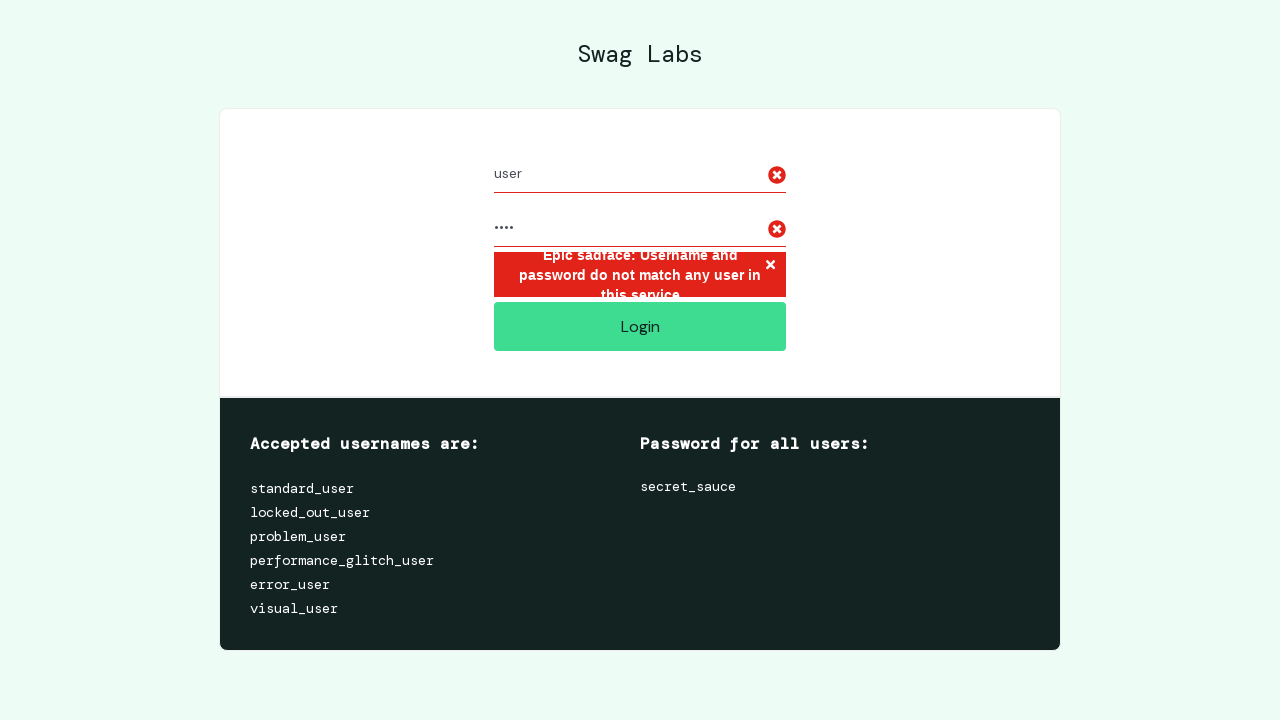

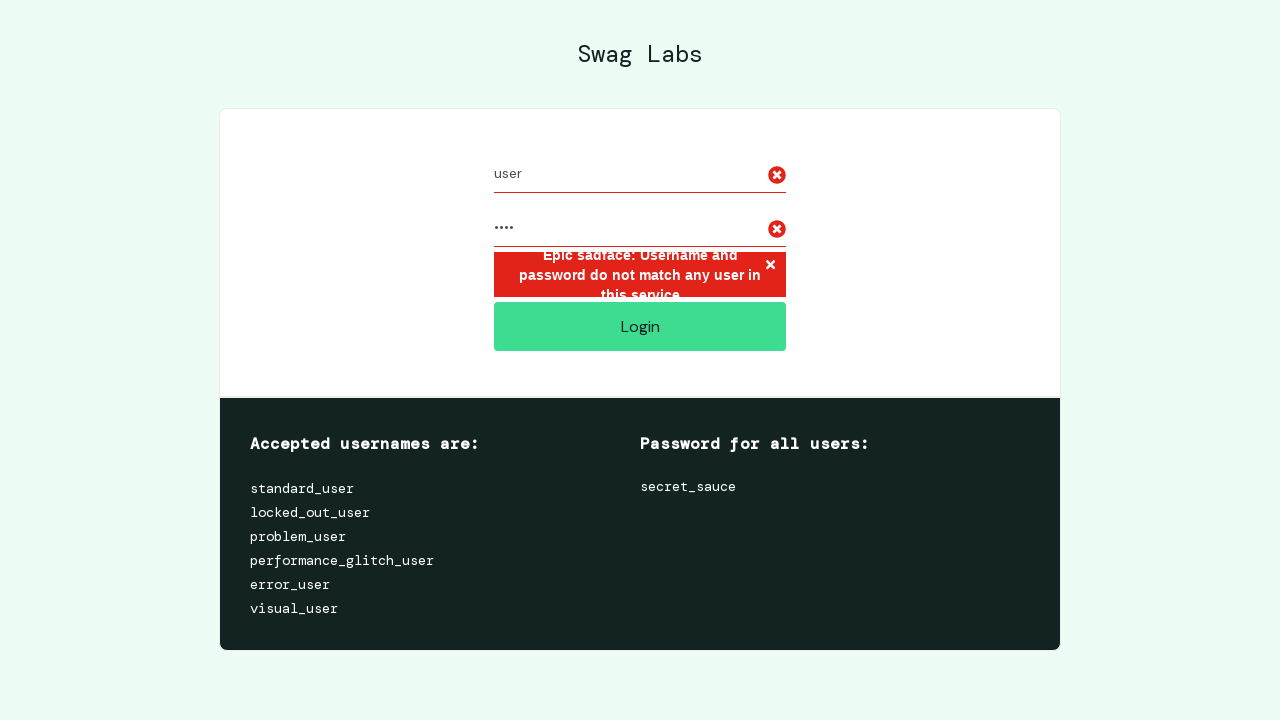